Tests static dropdown selection and passenger count incrementer functionality

Starting URL: https://rahulshettyacademy.com/dropdownsPractise/

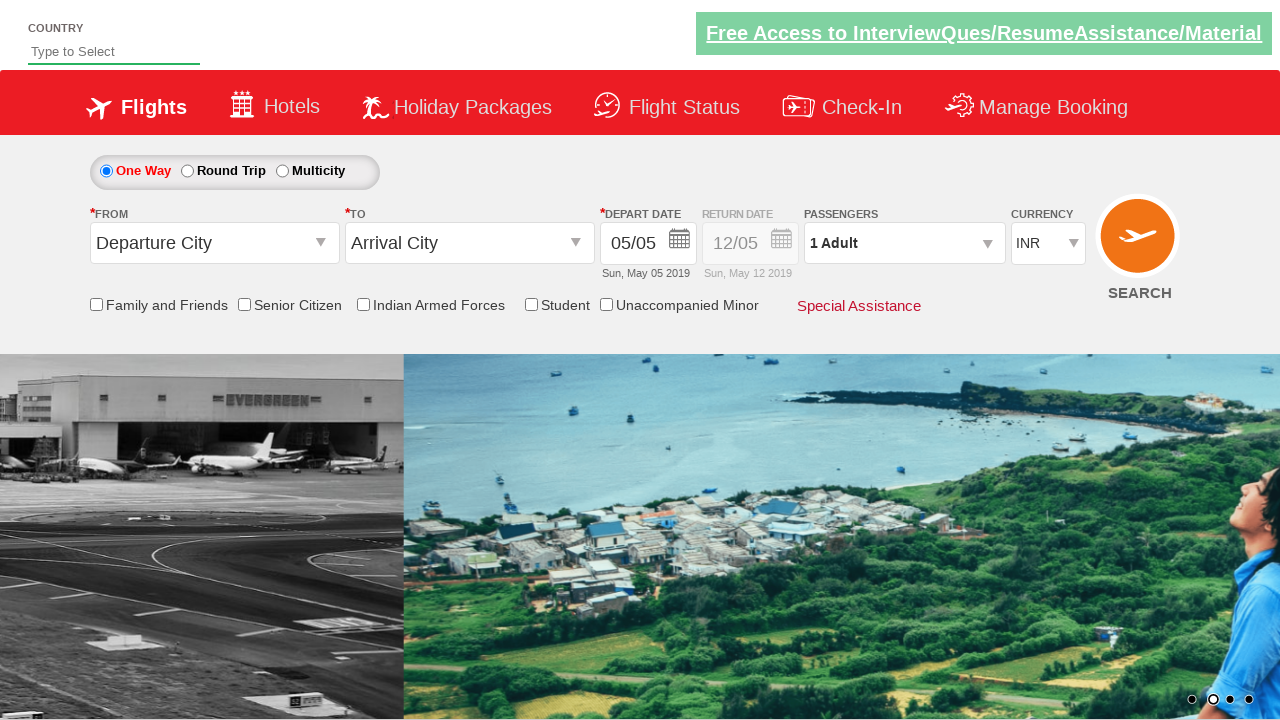

Selected currency from dropdown at index 3 on #ctl00_mainContent_DropDownListCurrency
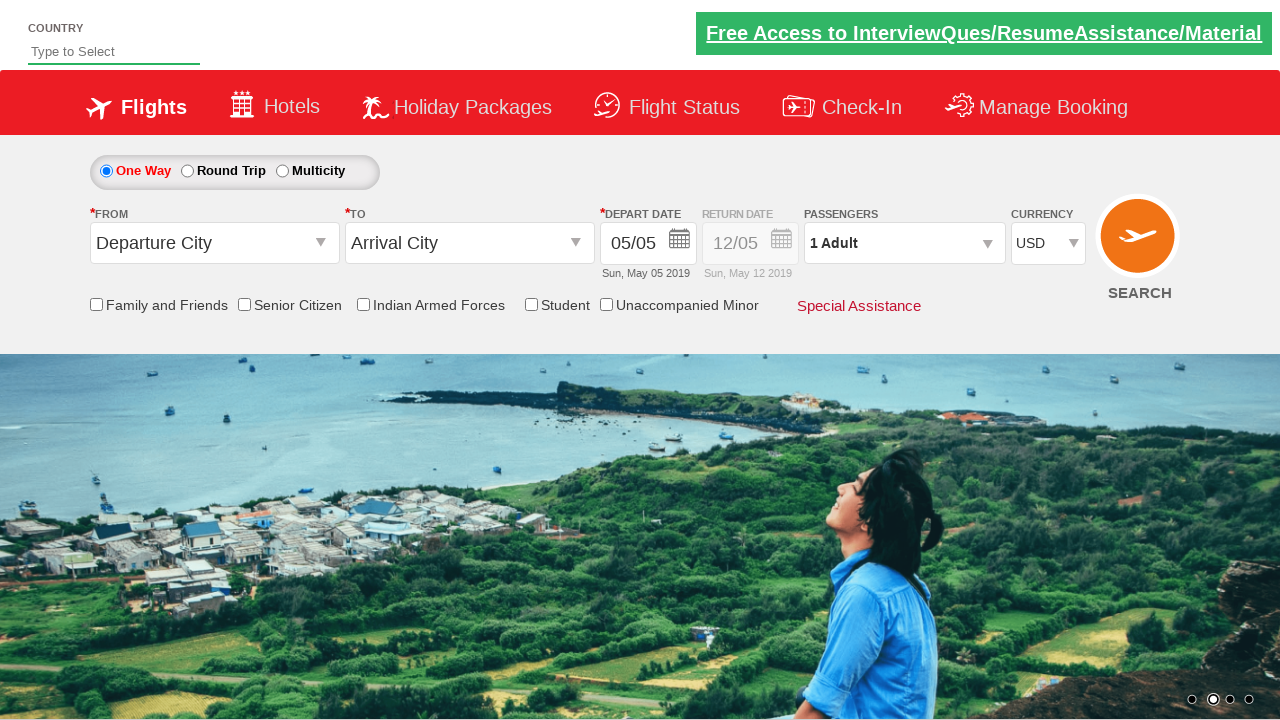

Clicked on passenger info dropdown to expand at (904, 243) on #divpaxinfo
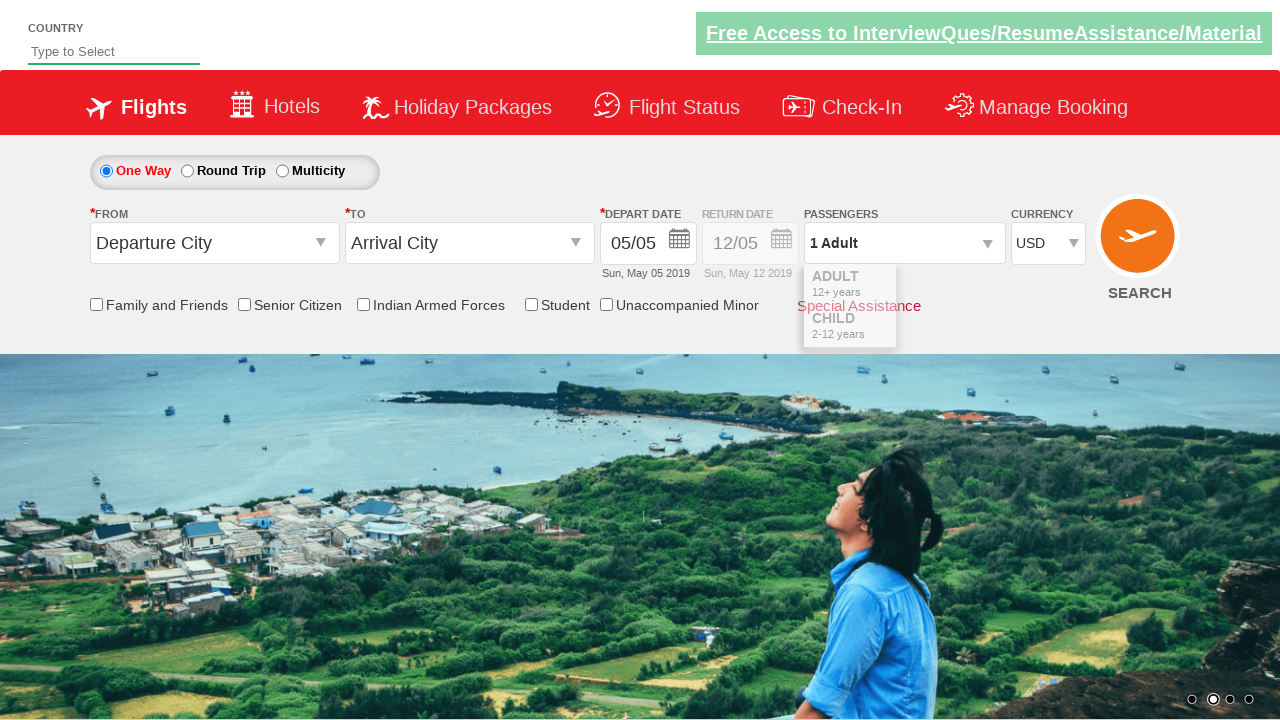

Waited 1000ms for dropdown to expand
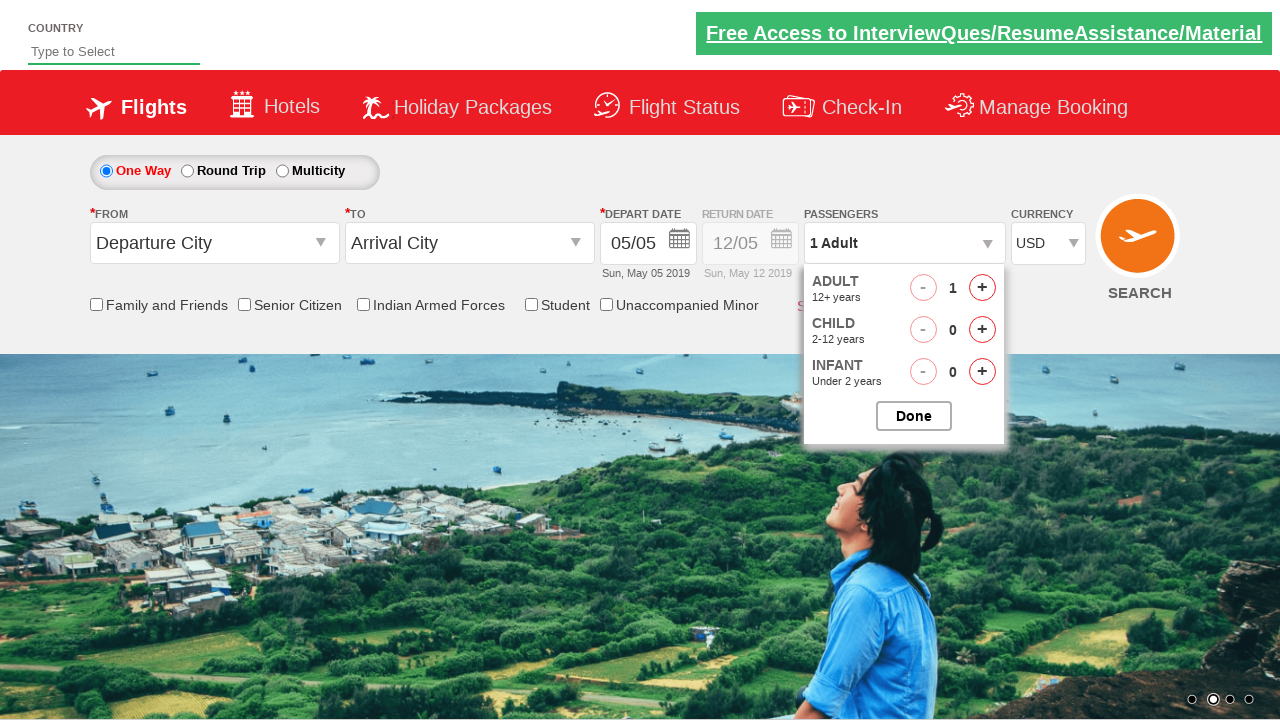

Clicked increment adult button (1st click) at (982, 288) on #hrefIncAdt
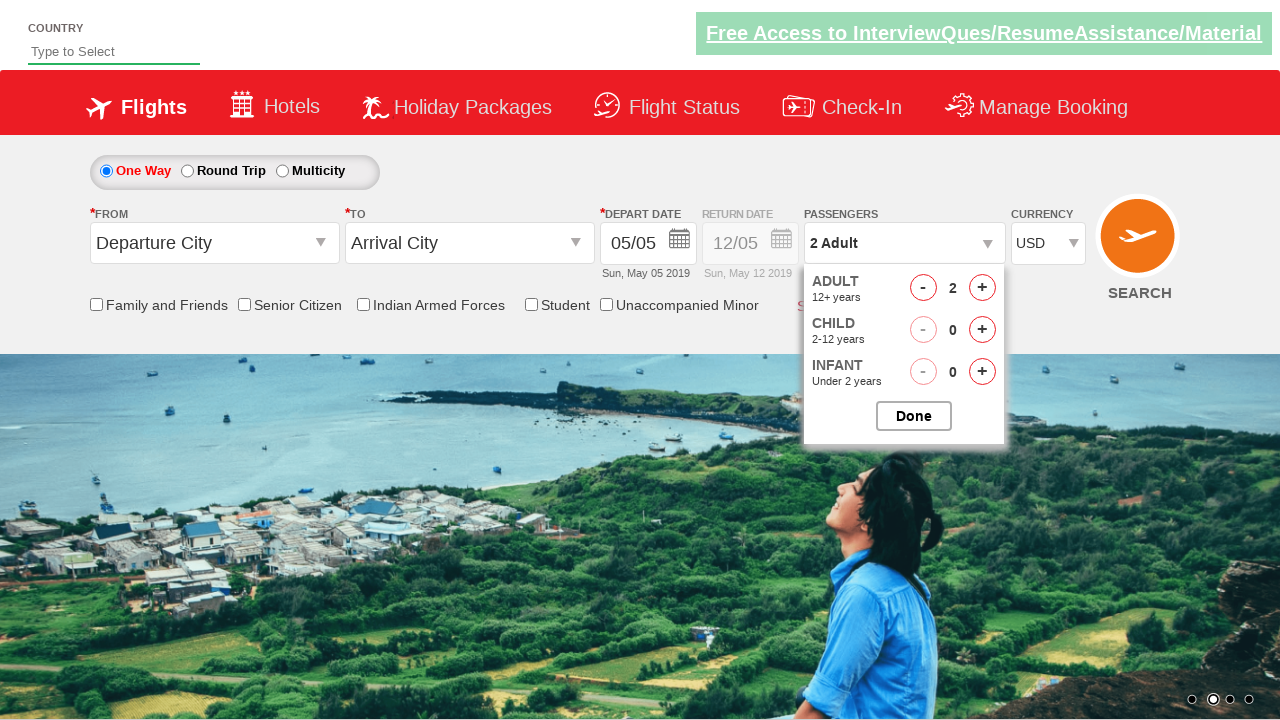

Clicked increment adult button (2nd click) at (982, 288) on #hrefIncAdt
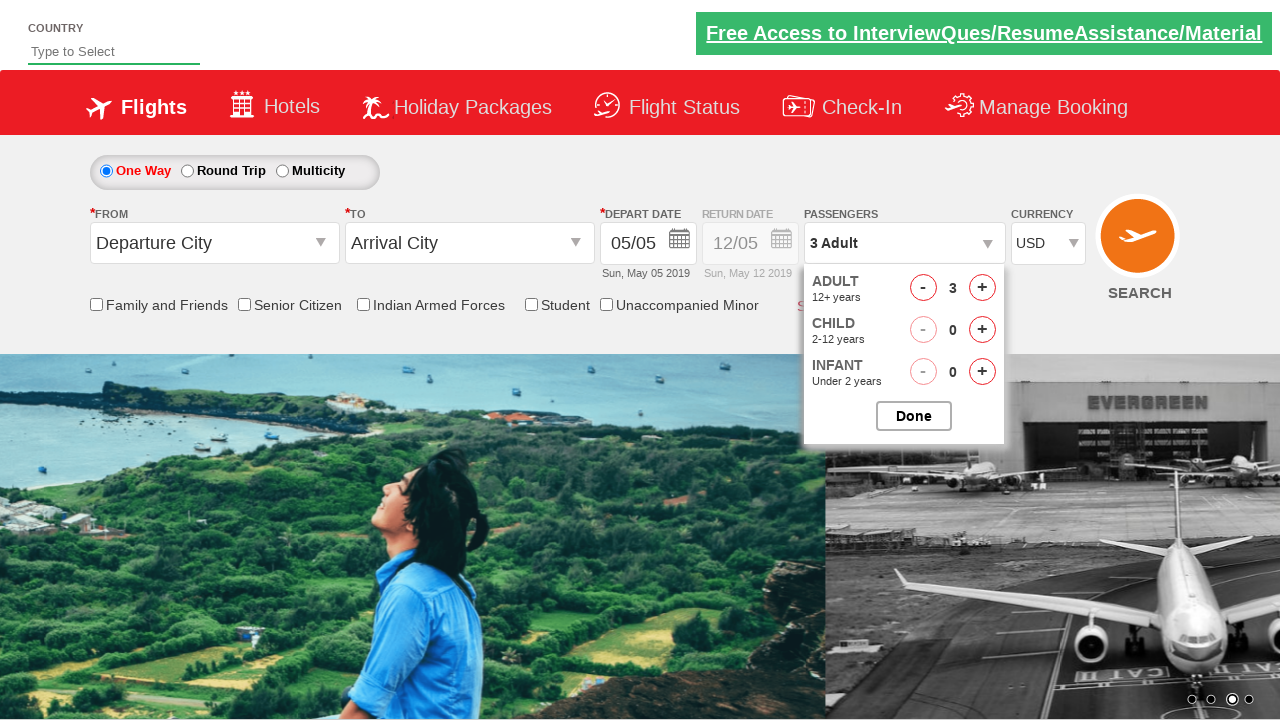

Clicked increment adult button (3rd click) at (982, 288) on #hrefIncAdt
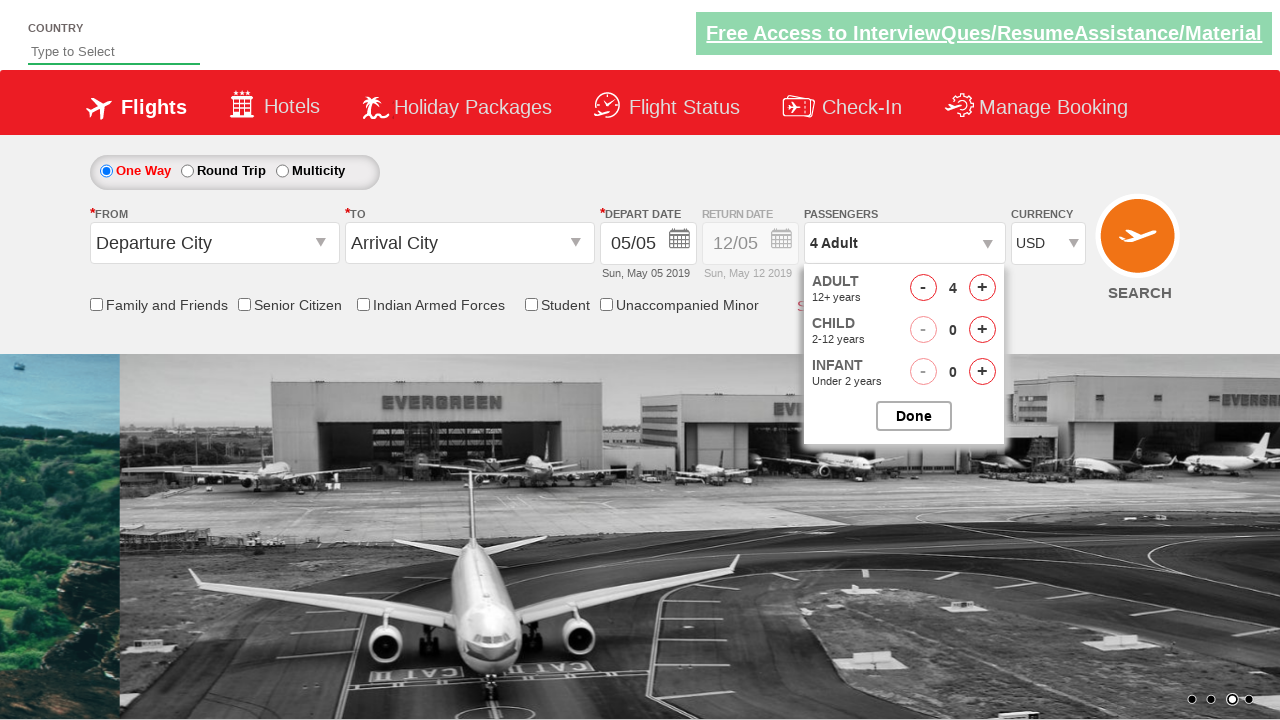

Clicked increment adult button (4th click) at (982, 288) on #hrefIncAdt
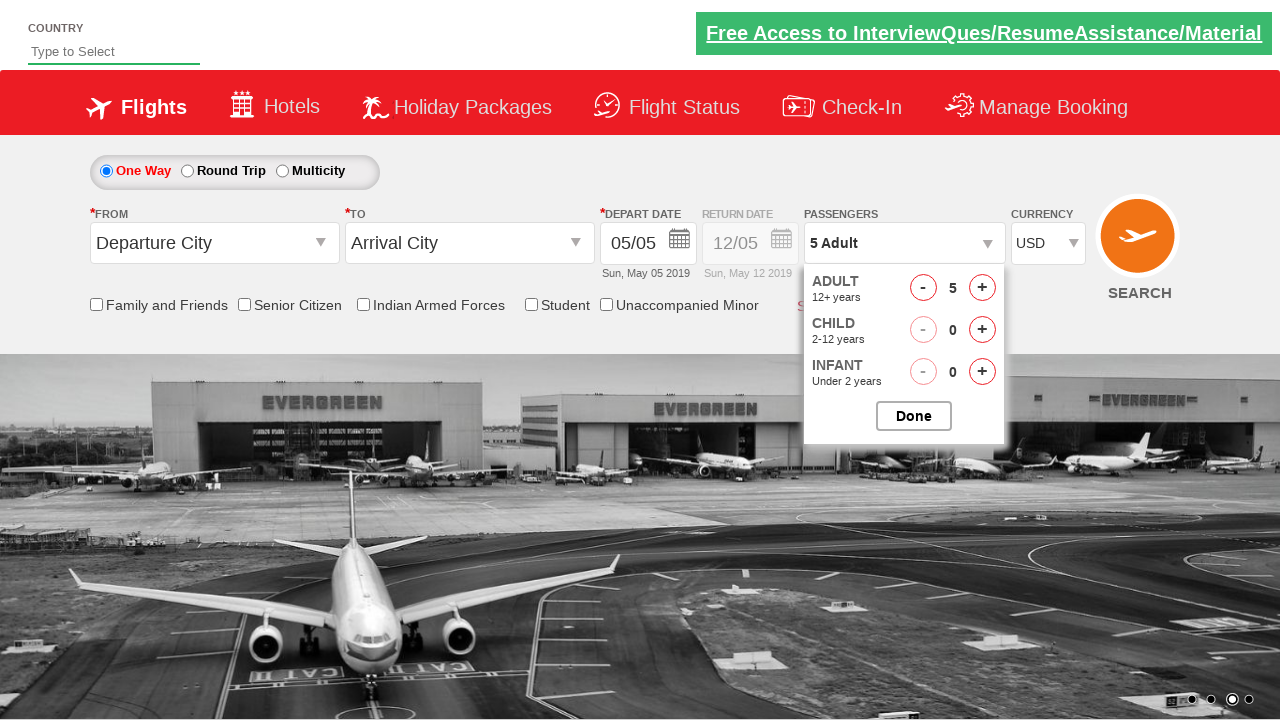

Closed passenger dropdown at (914, 416) on #btnclosepaxoption
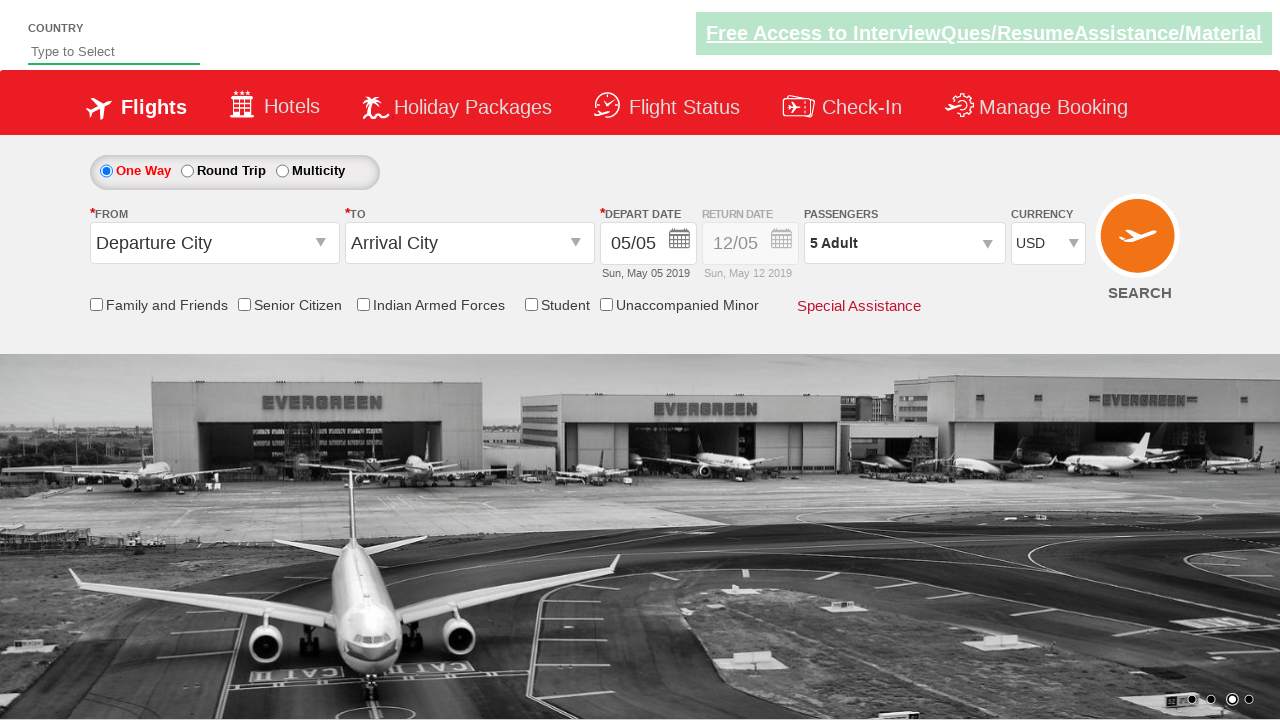

Verified passenger count displays '5 Adult'
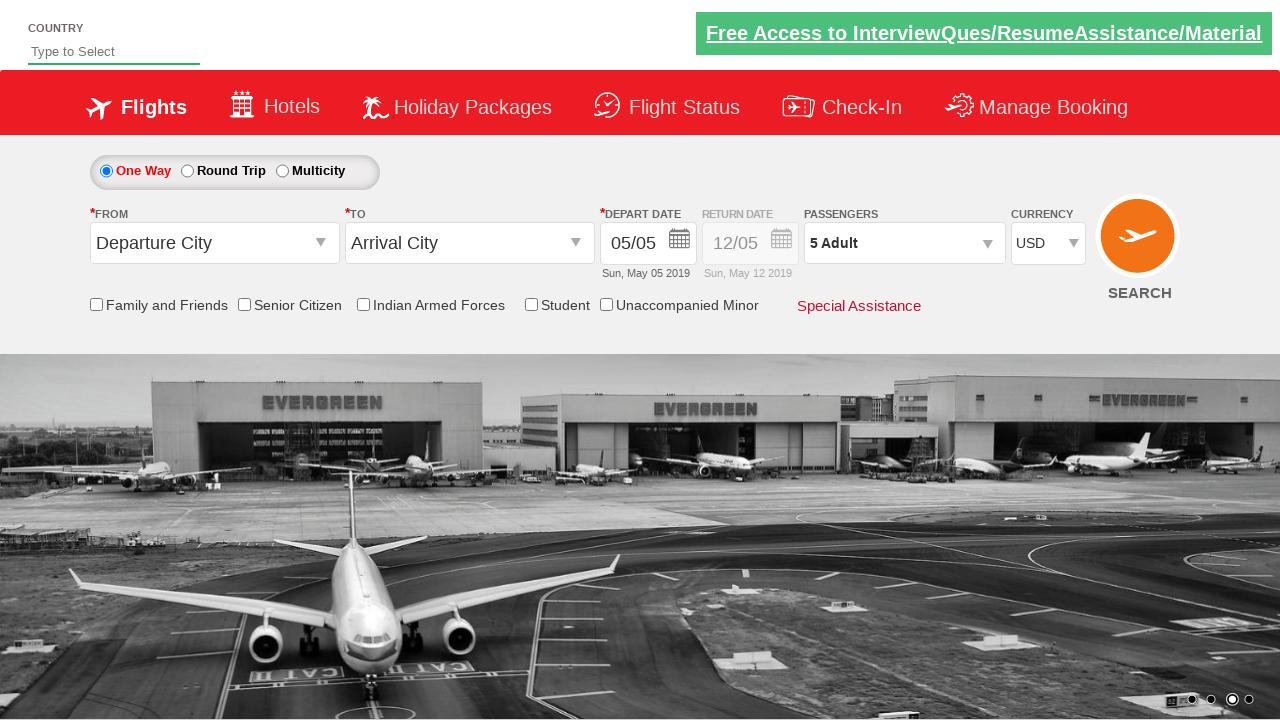

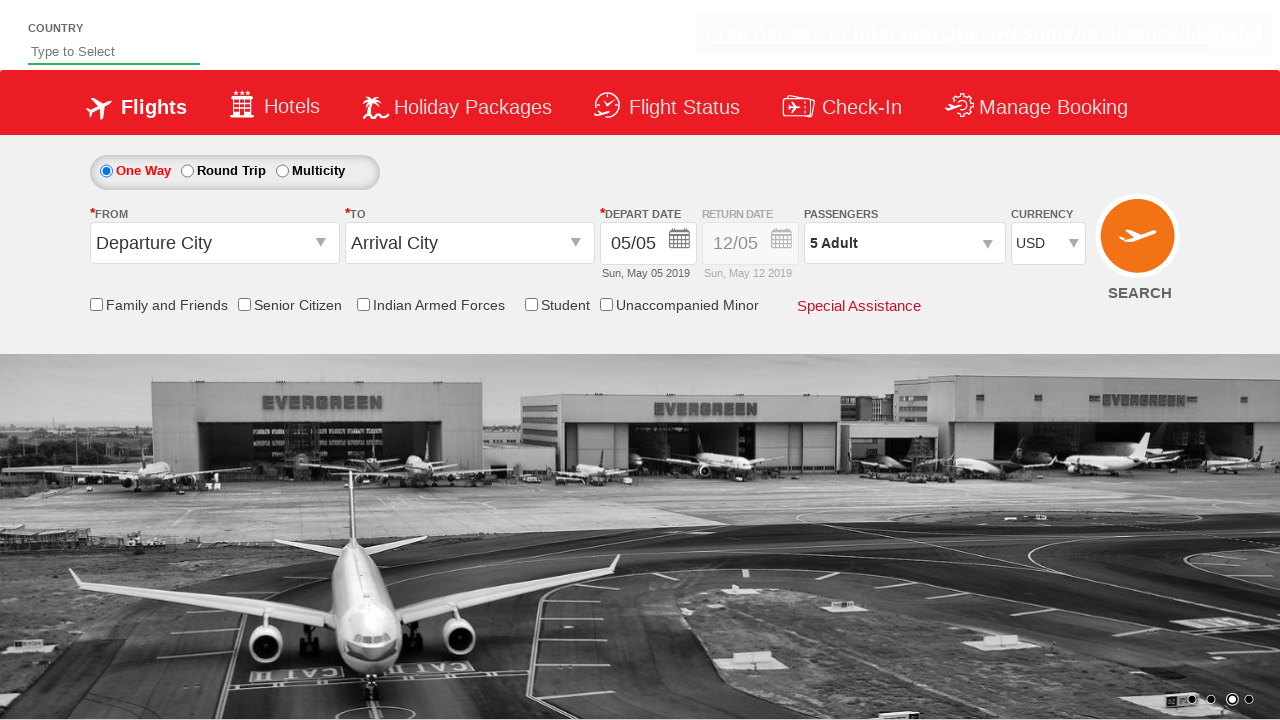